Tests a form submission flow by clicking a link, then filling out a multi-field form with personal information (first name, last name, city, country) and submitting it.

Starting URL: http://suninjuly.github.io/find_link_text

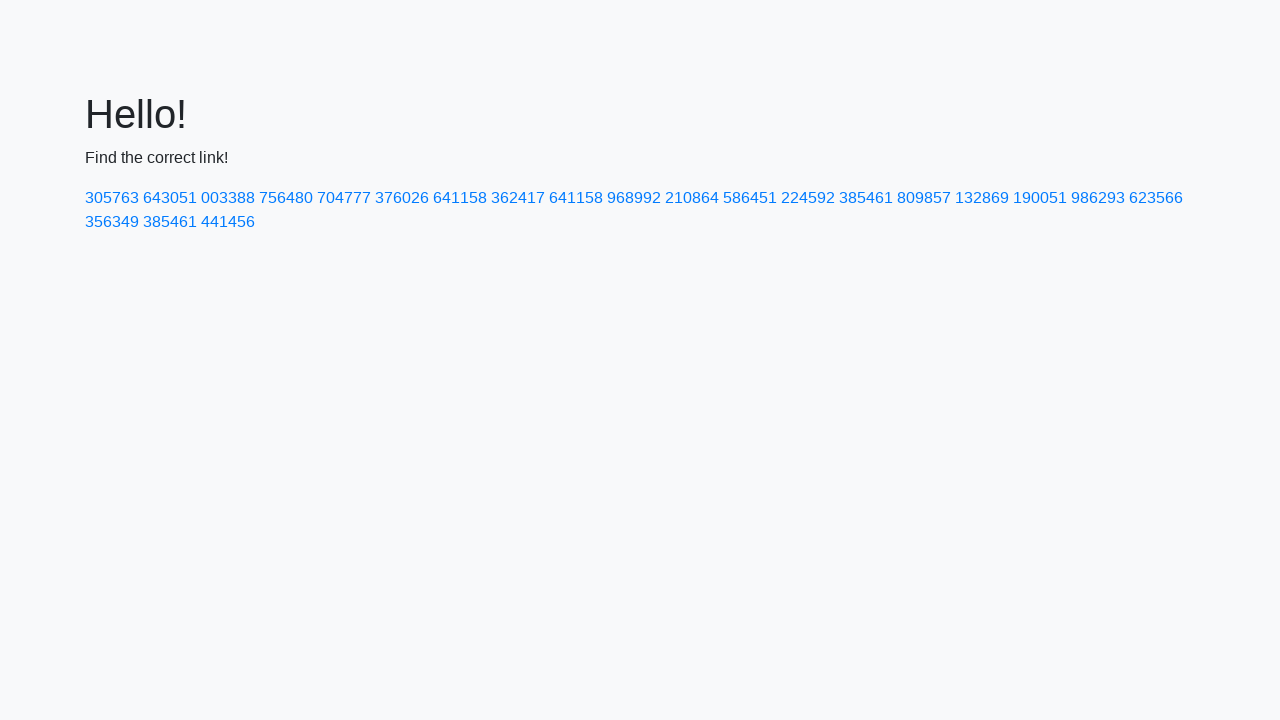

Clicked link with text '224592' at (808, 198) on text=224592
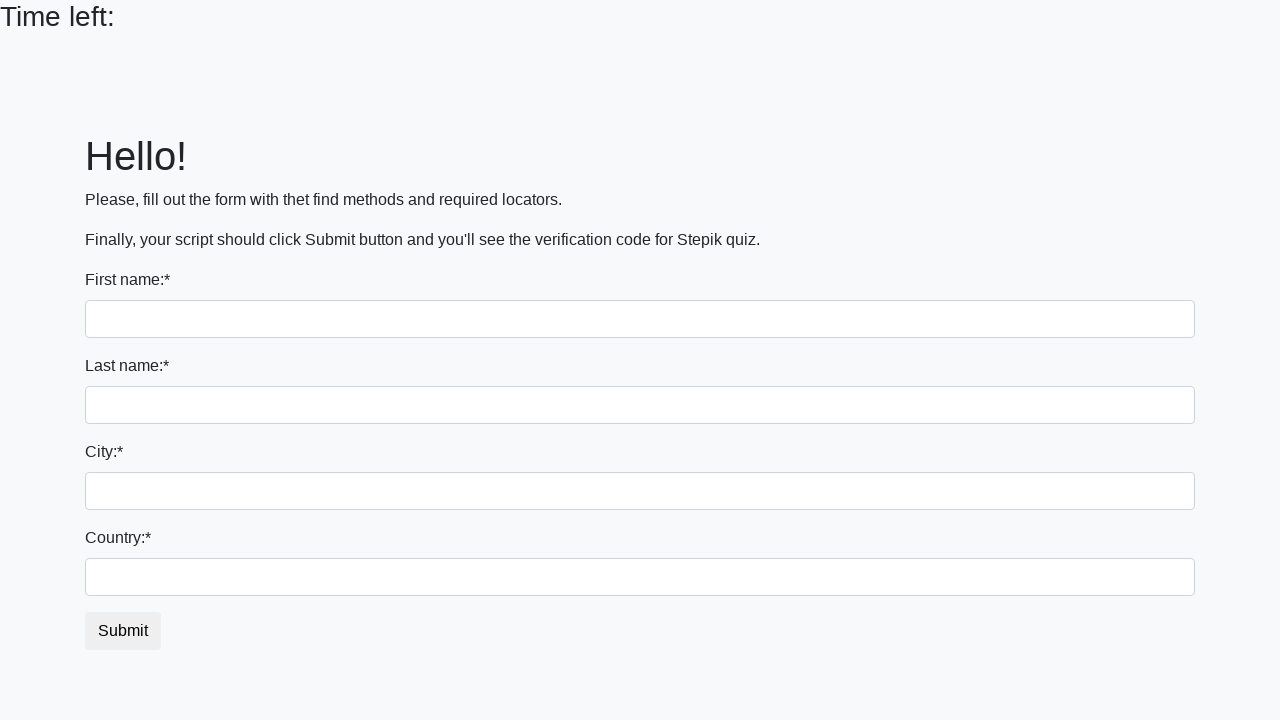

Filled first name field with 'Ivan' on input
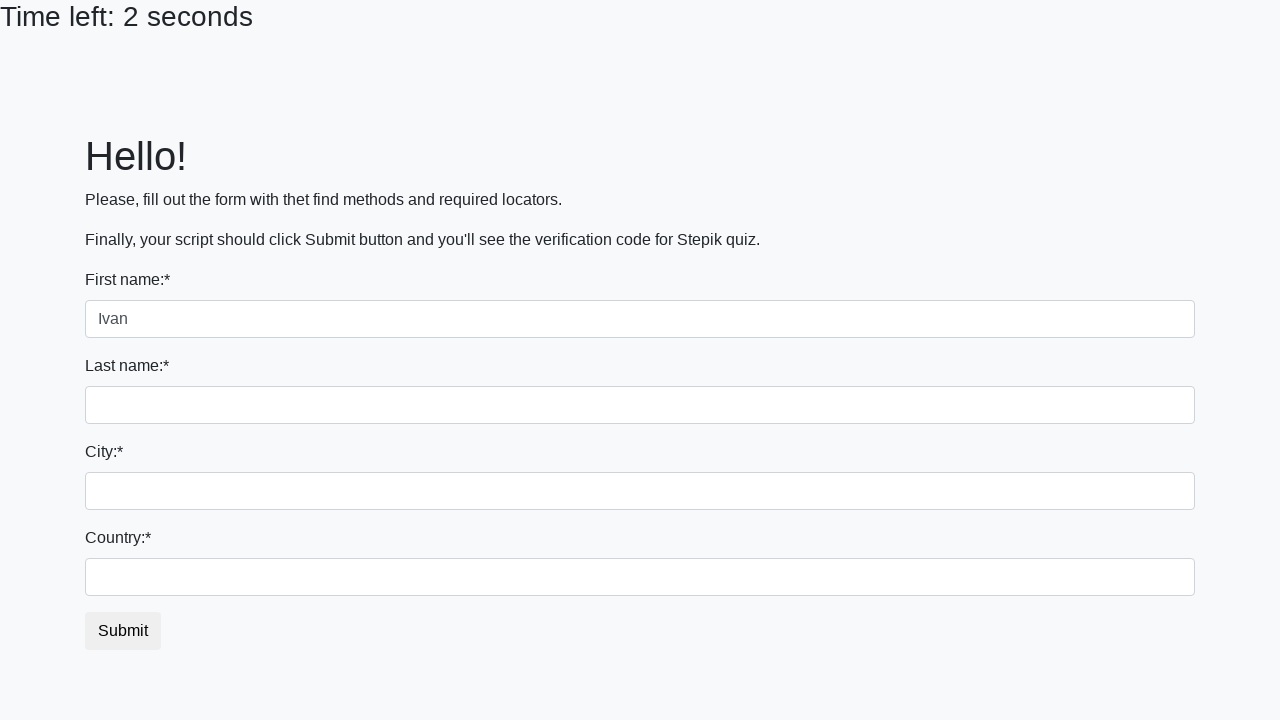

Filled last name field with 'Petrov' on input[name='last_name']
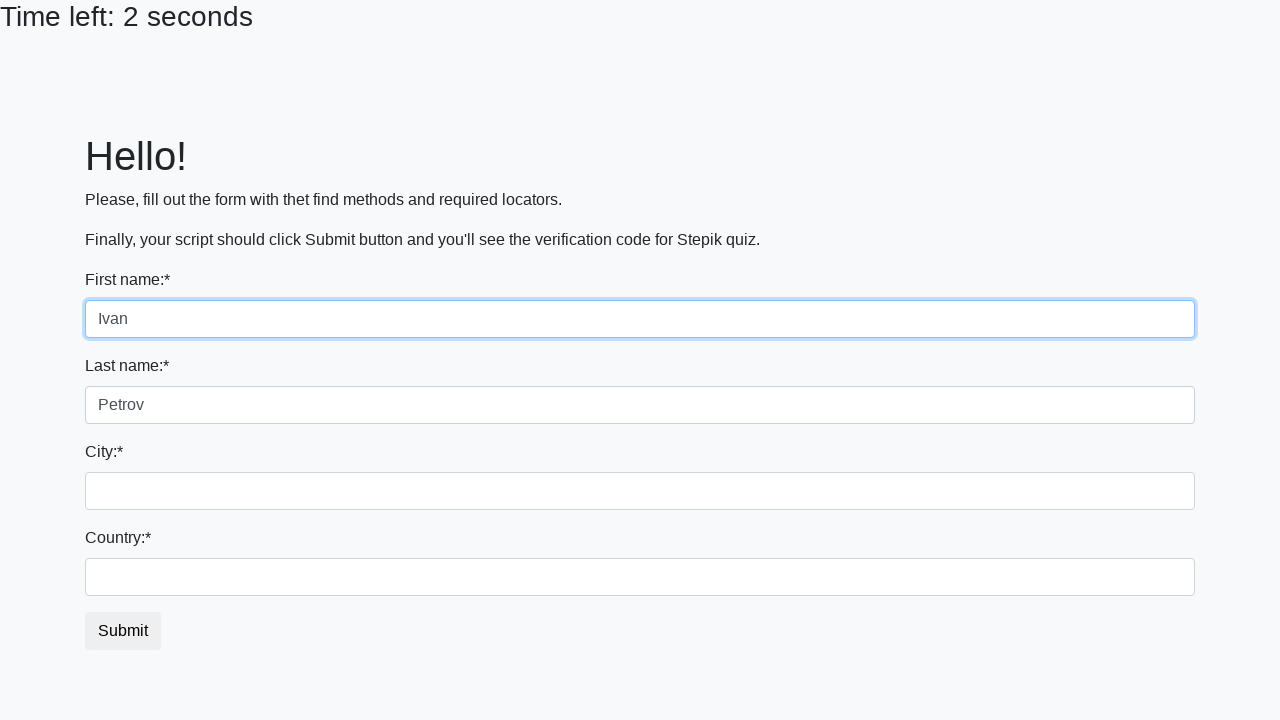

Filled city field with 'Smolensk' on .form-control.city
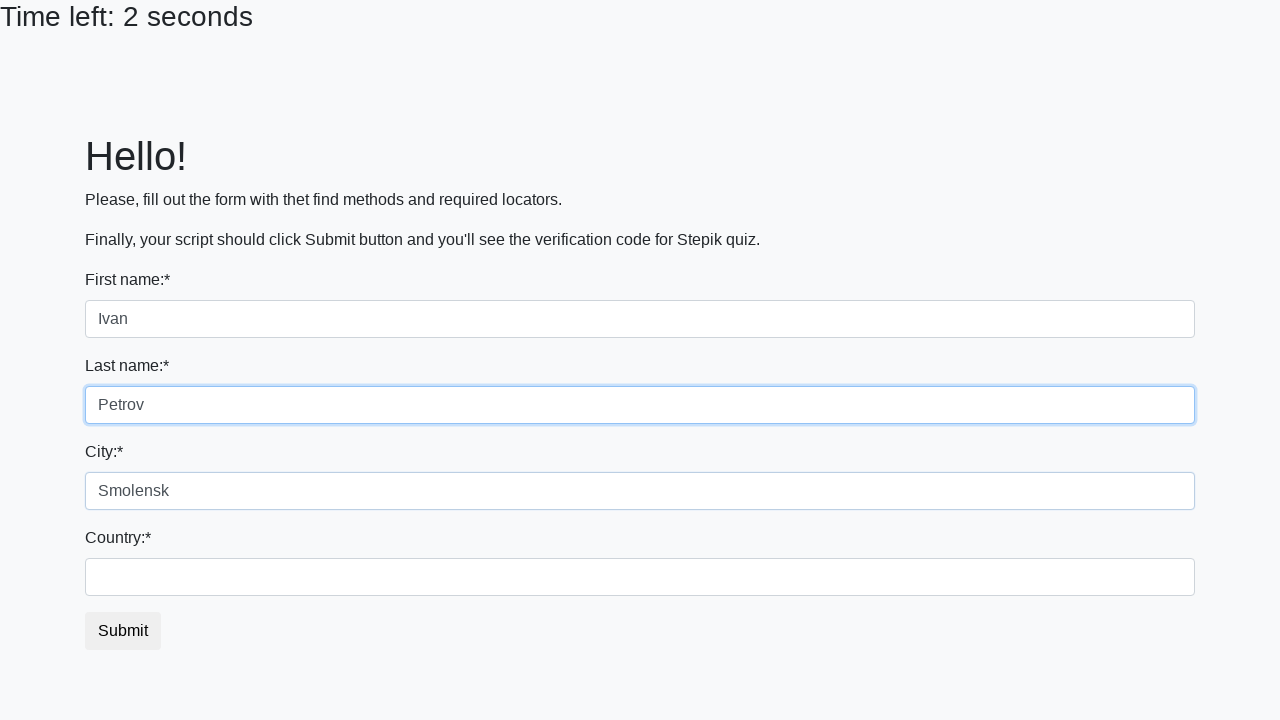

Filled country field with 'Russia' on #country
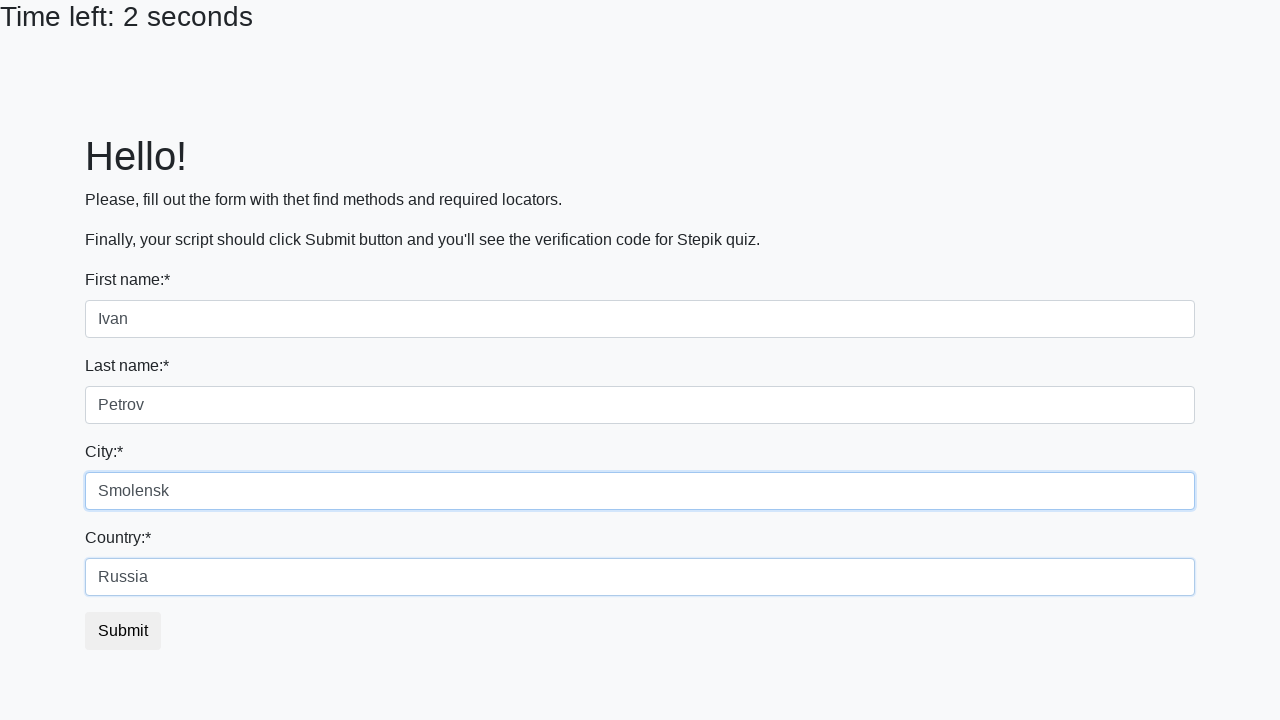

Clicked submit button to submit form at (123, 631) on button.btn
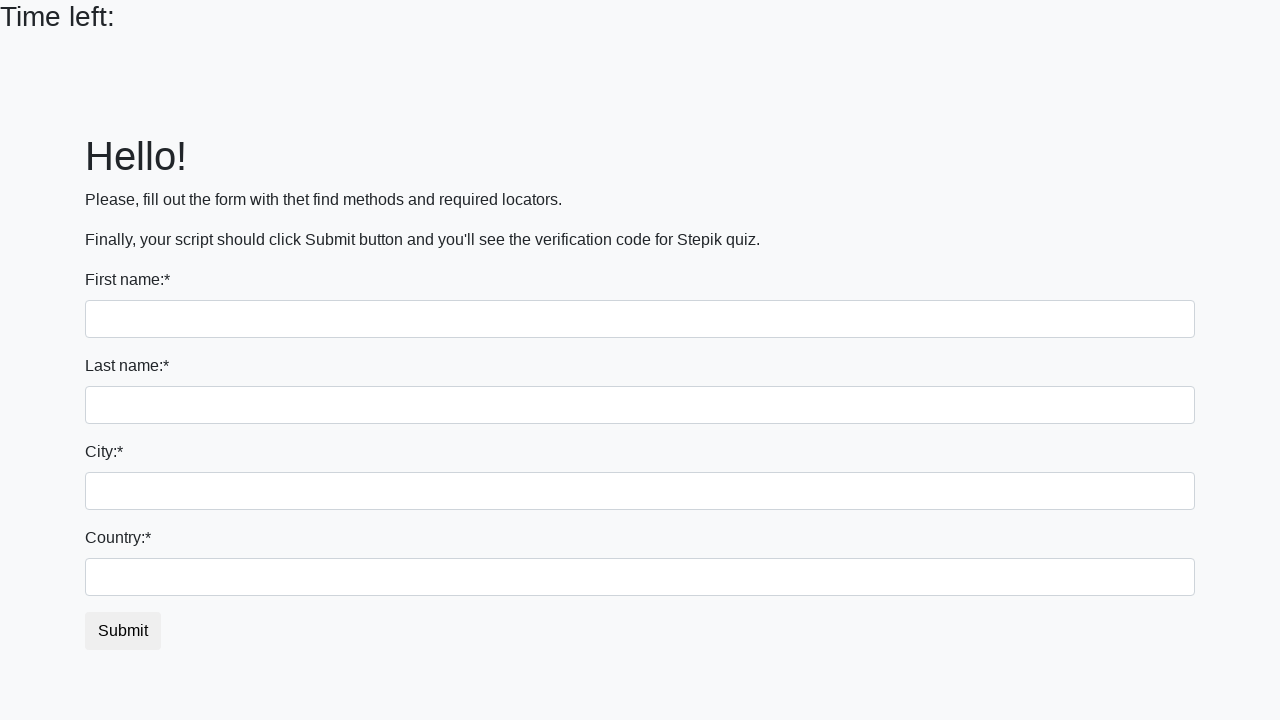

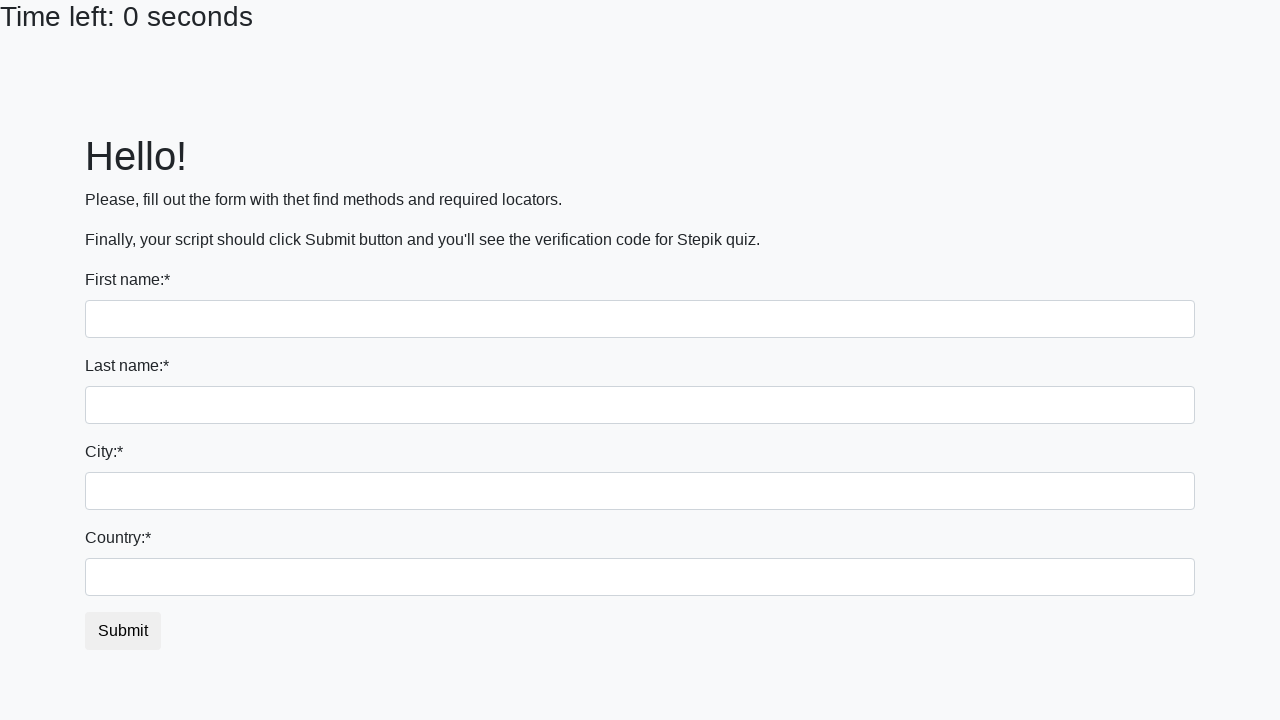